Tests finding a dynamically calculated link text, clicking it, then filling out a form with name, last name, city, and country fields before submitting

Starting URL: https://suninjuly.github.io/find_link_text

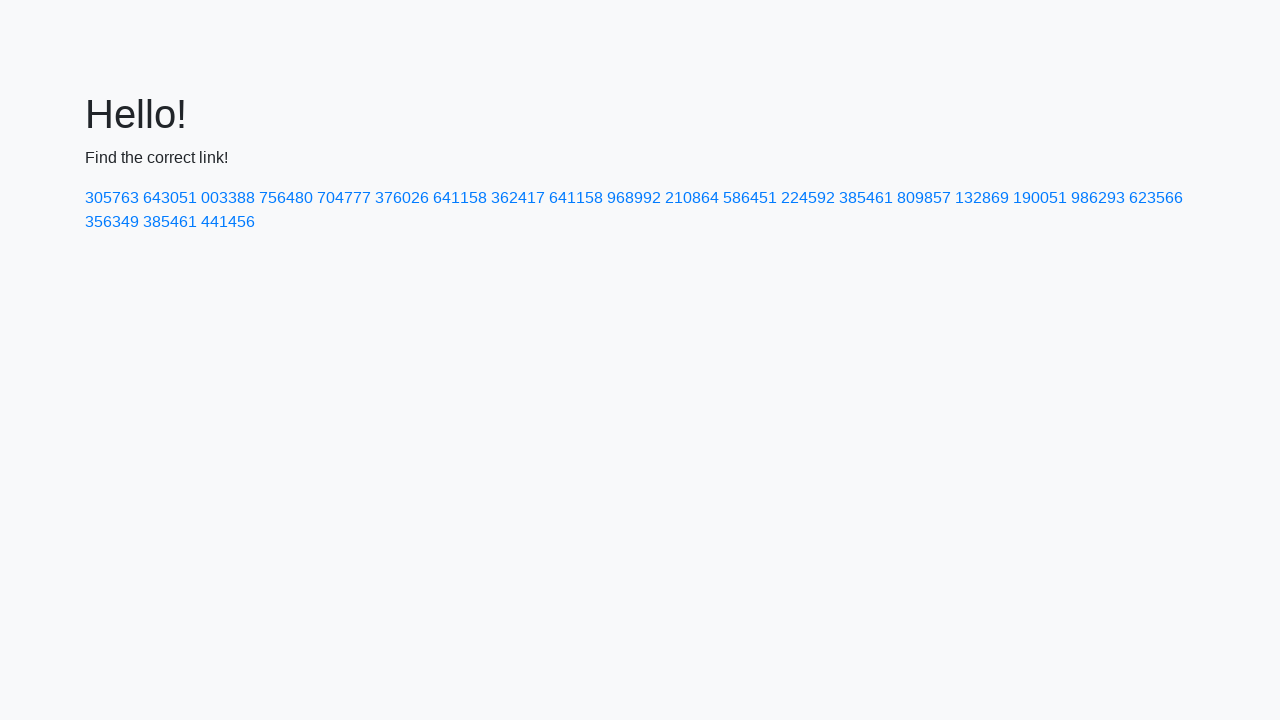

Clicked dynamically calculated link with text '224592' at (808, 198) on text=224592
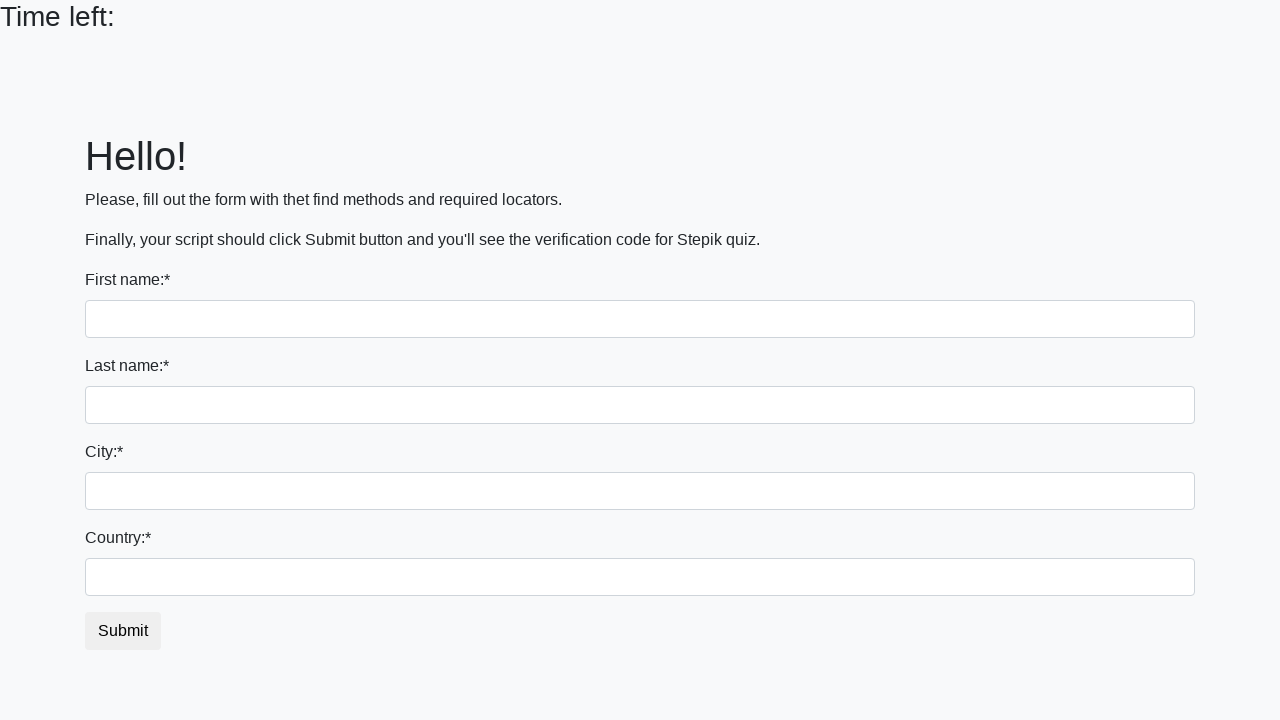

Filled name field with 'Ivan' on input
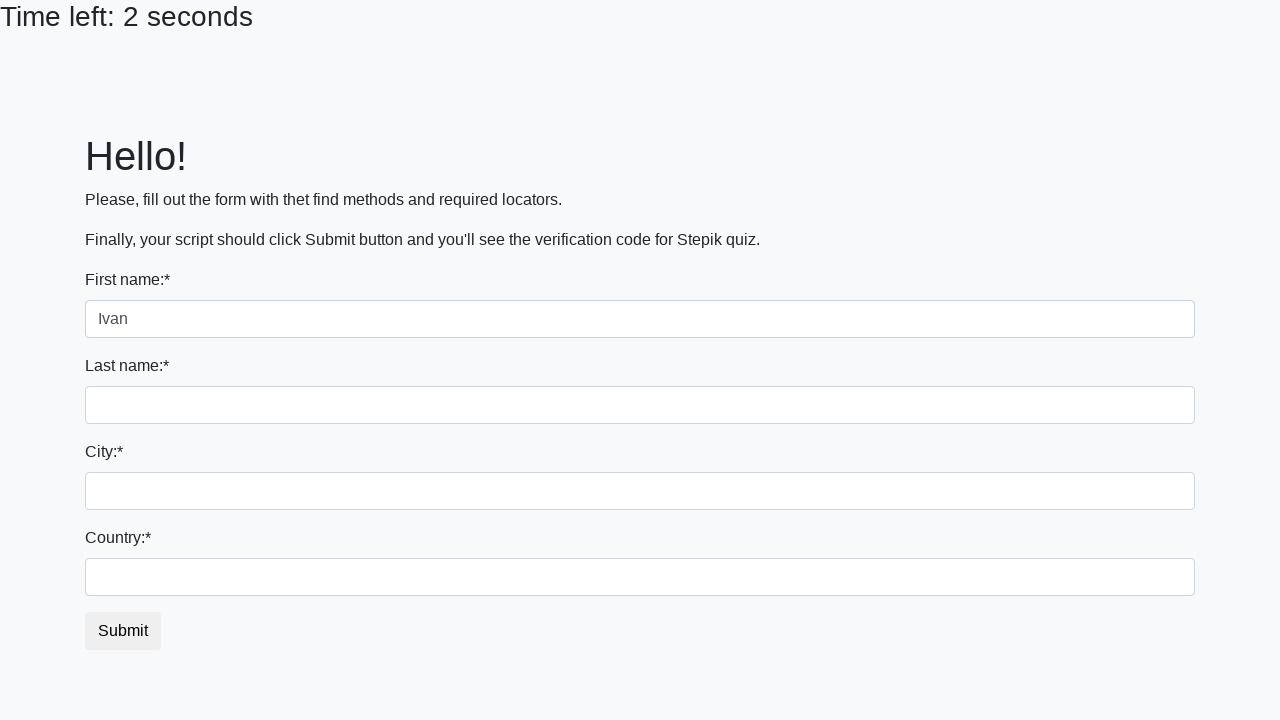

Filled last name field with 'Petrov' on input[name='last_name']
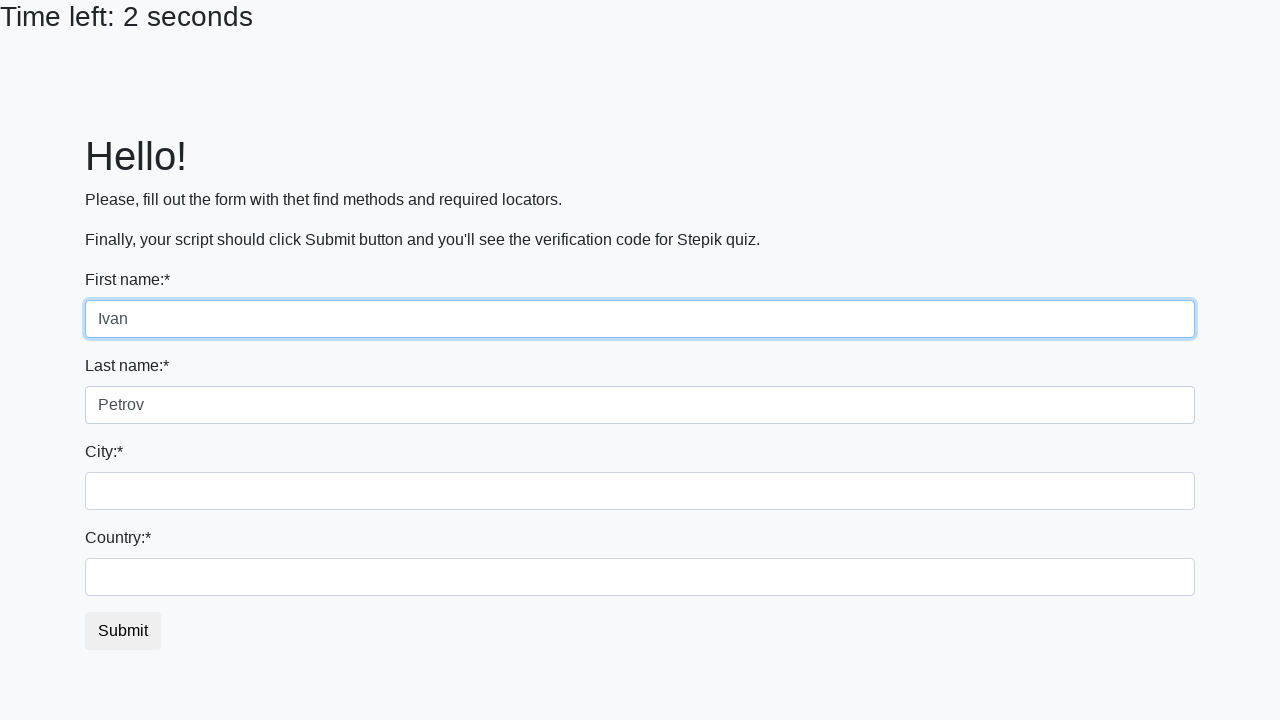

Filled city field with 'Smolensk' on .form-control.city
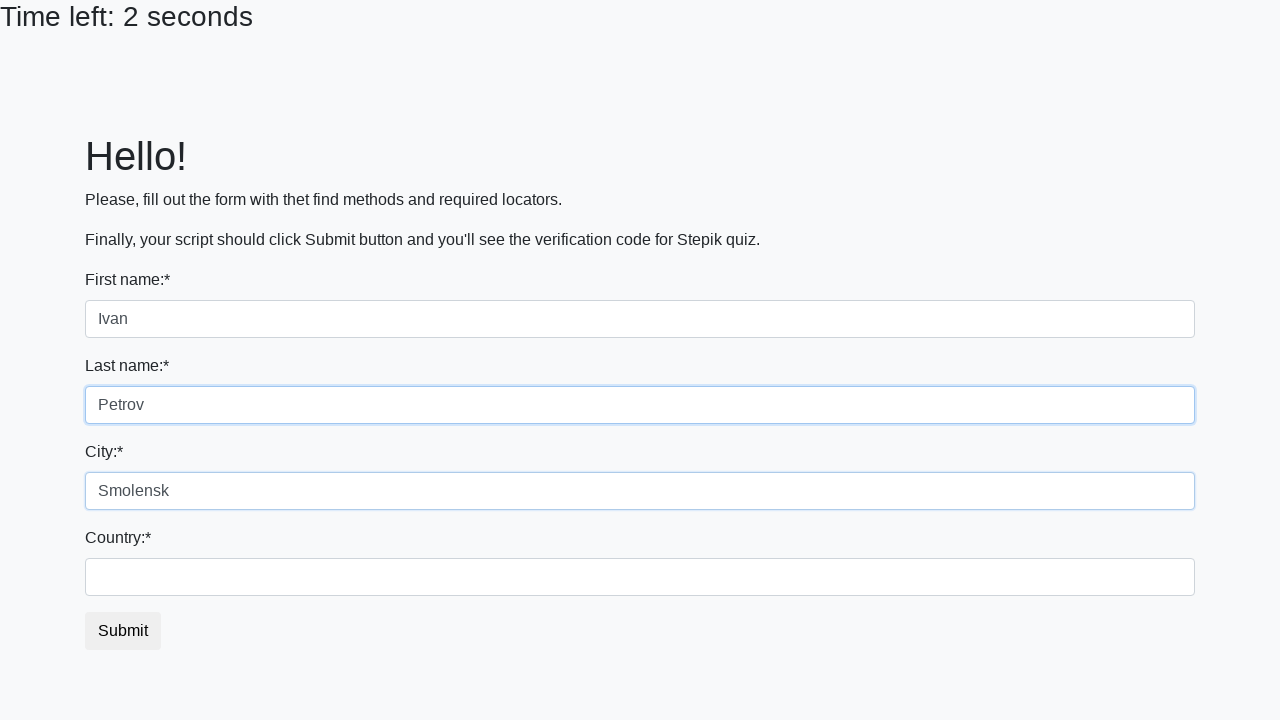

Filled country field with 'Russia' on #country
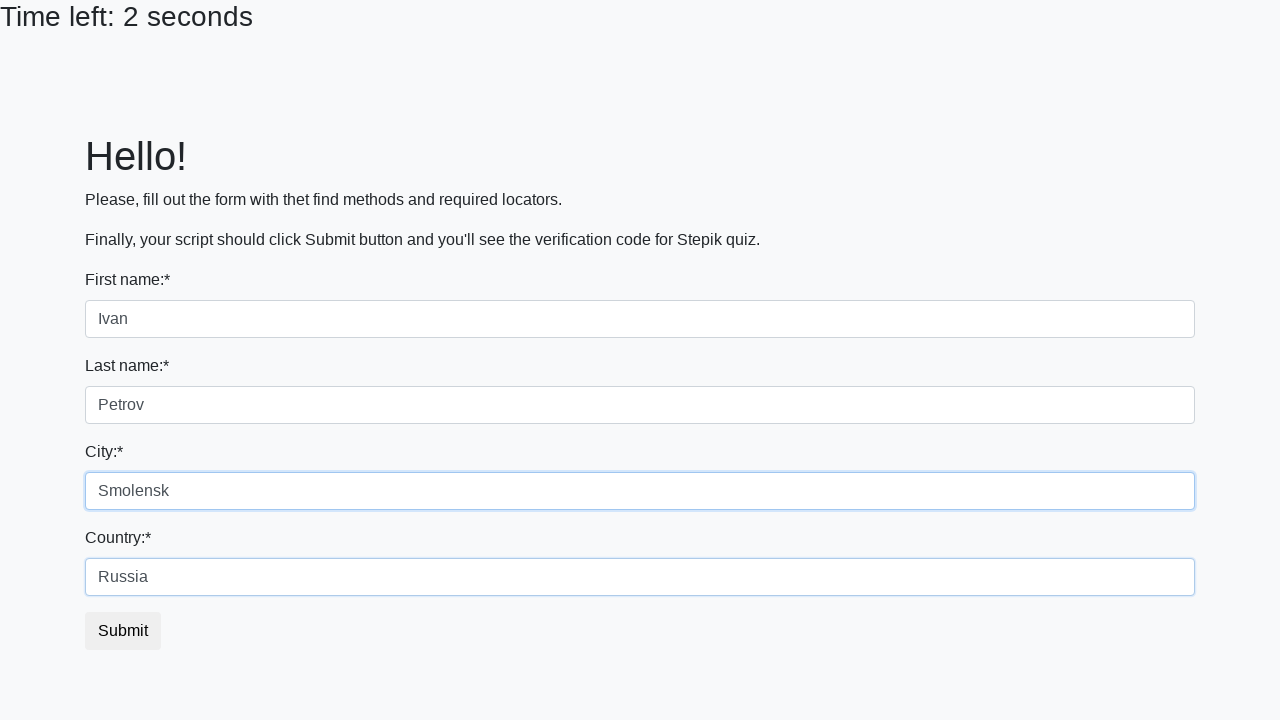

Clicked submit button to submit the form at (123, 631) on button.btn
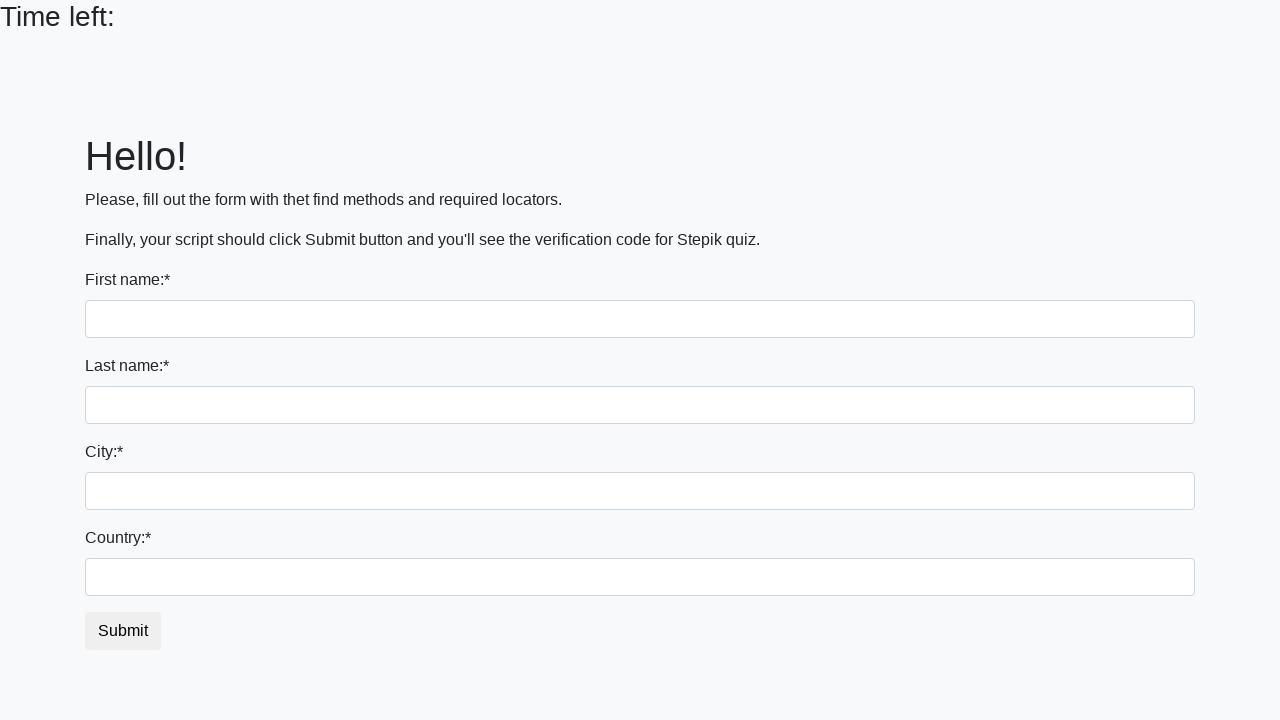

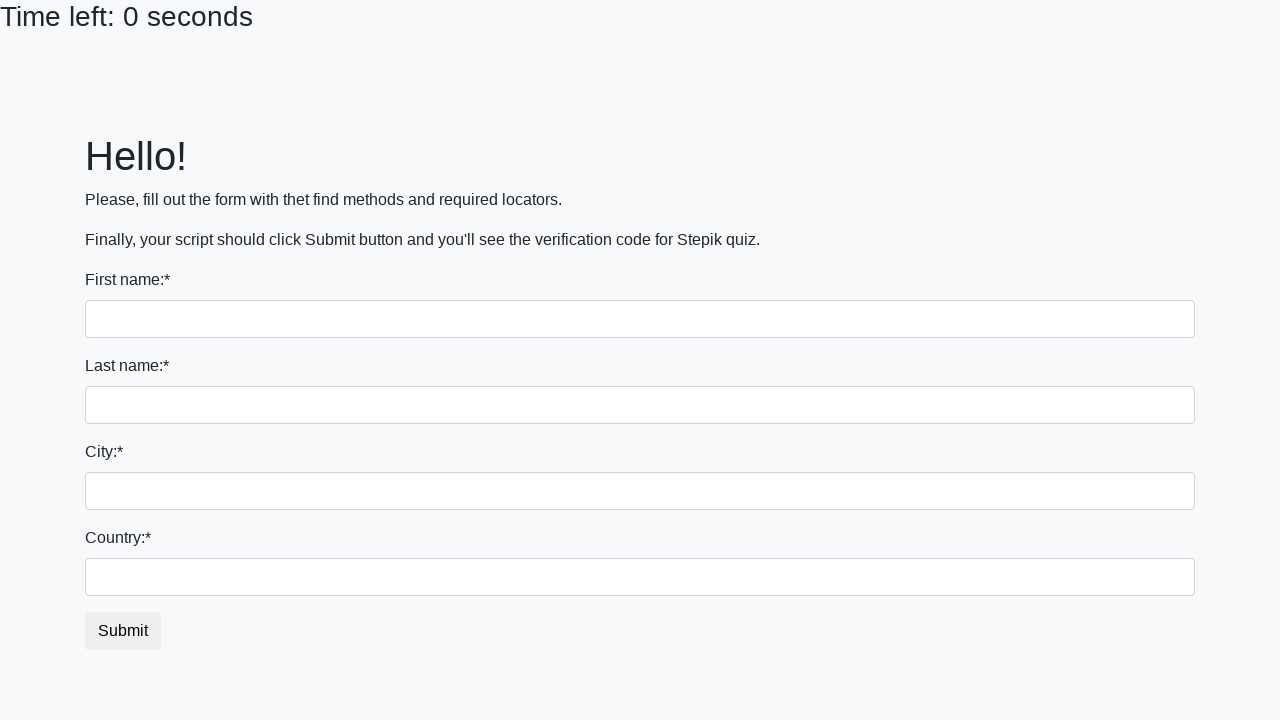